Navigates to CNBC website and waits for page to load

Starting URL: http://www.cnbc.com/

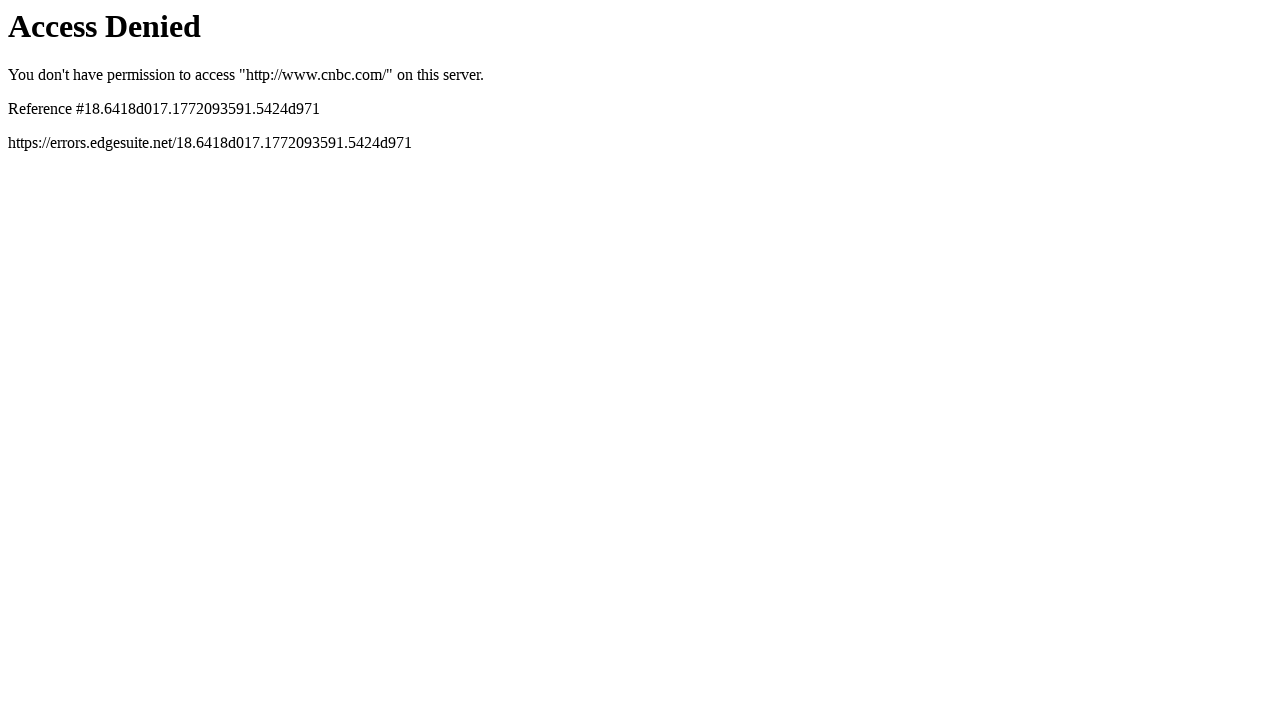

Navigated to CNBC website
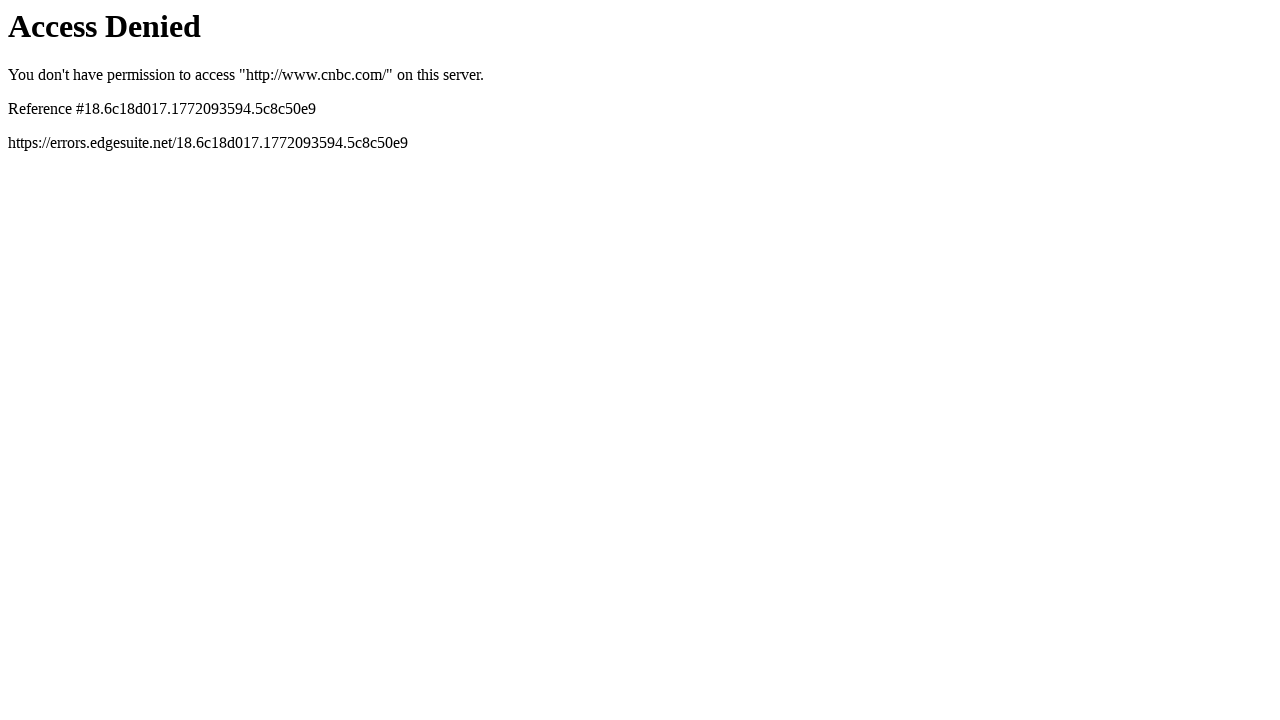

Waited 2 seconds for page to fully load
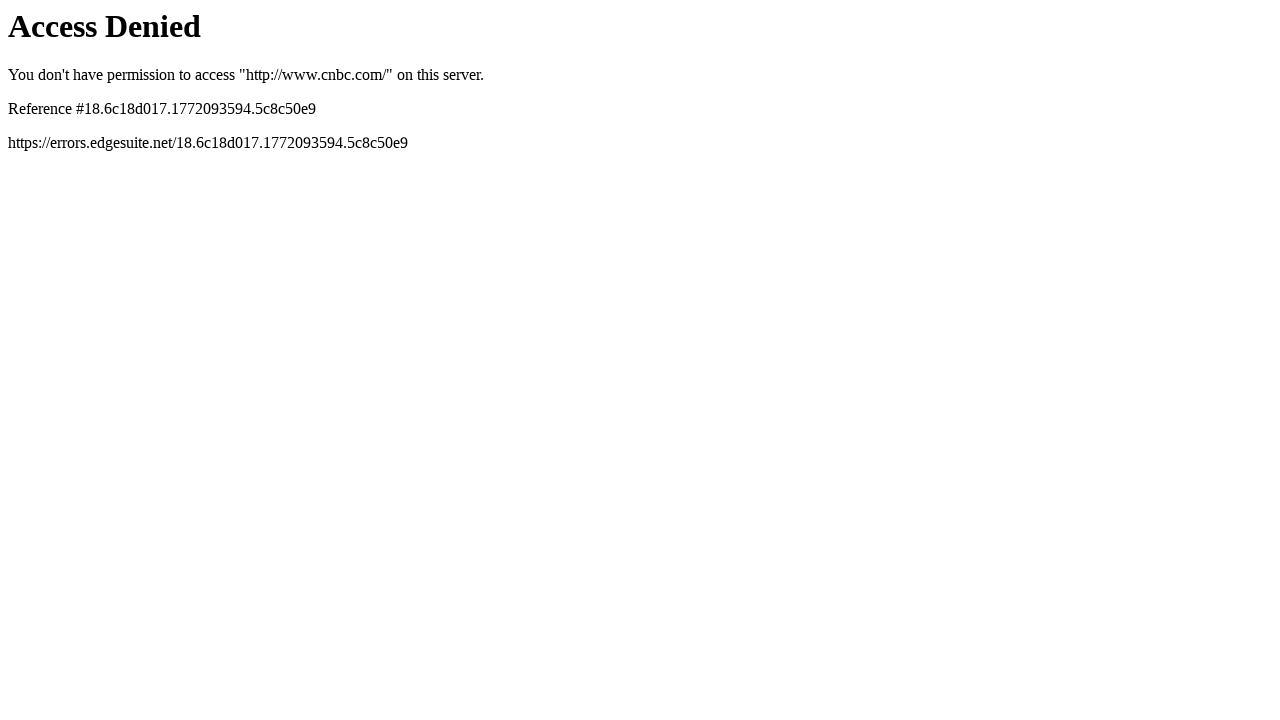

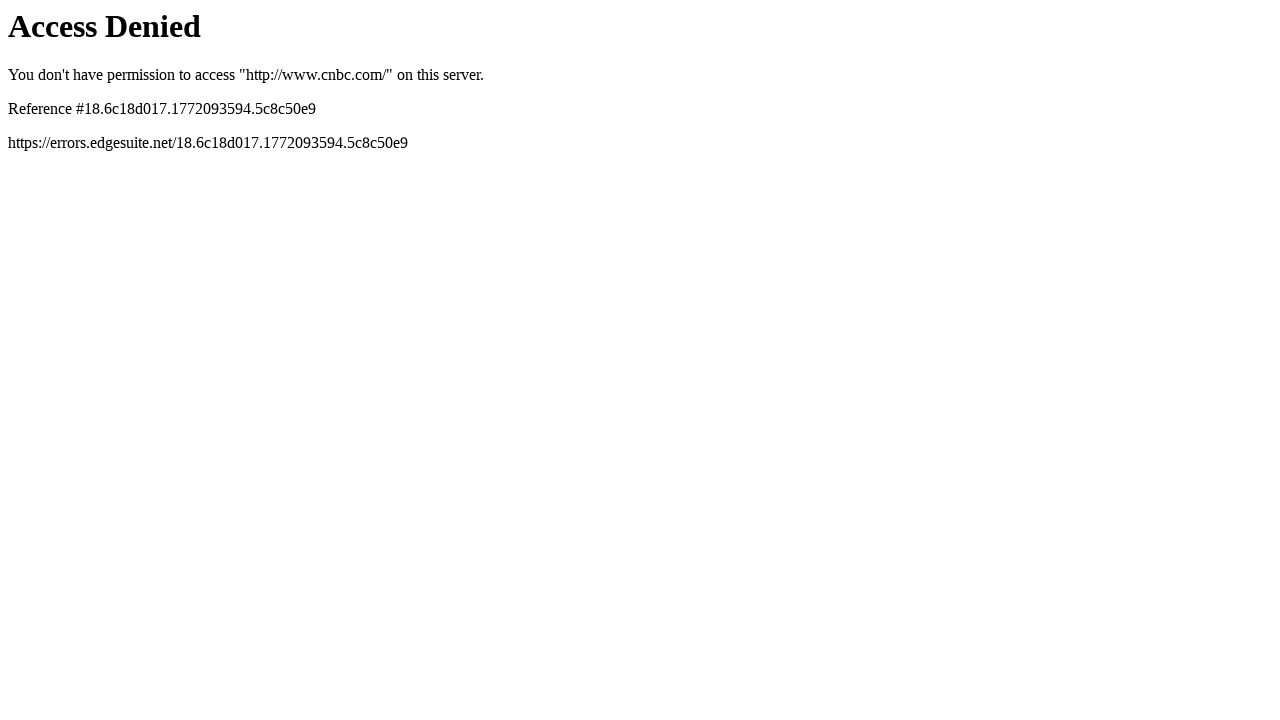